Tests file download functionality by clicking a download button on the page

Starting URL: https://www.leafground.com/file.xhtml

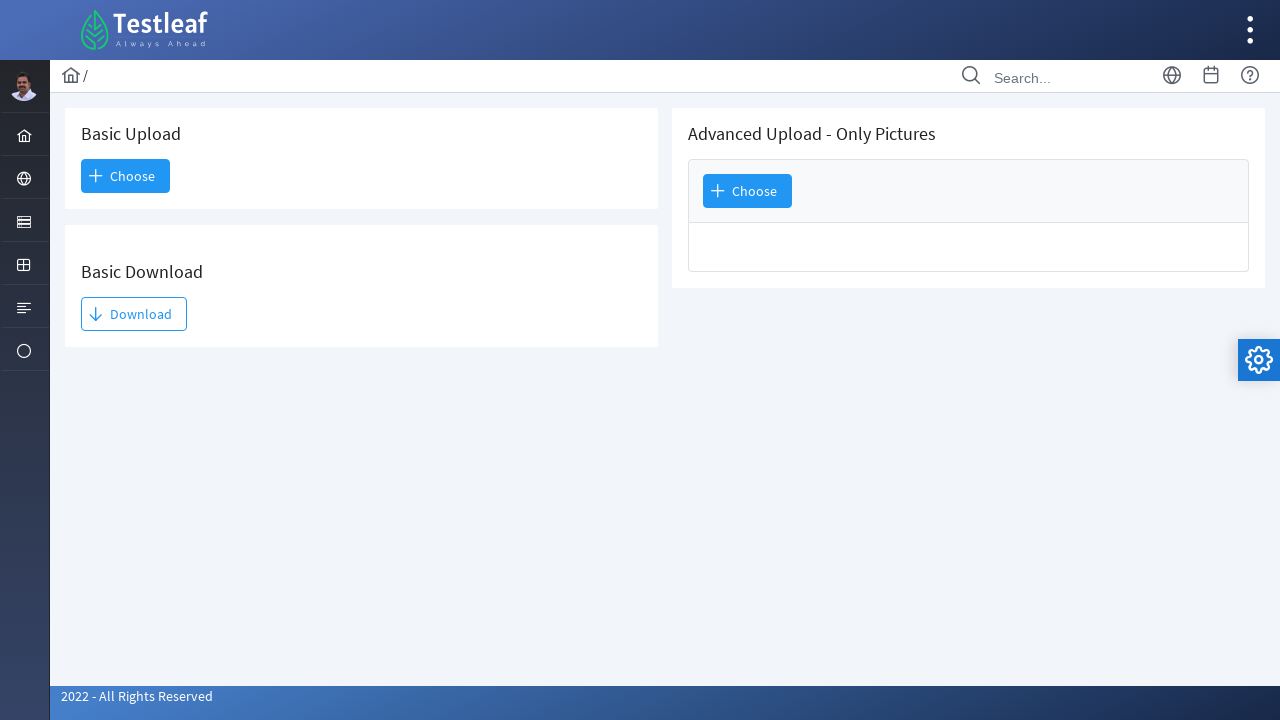

Clicked download button to initiate file download at (134, 314) on #j_idt93\:j_idt95
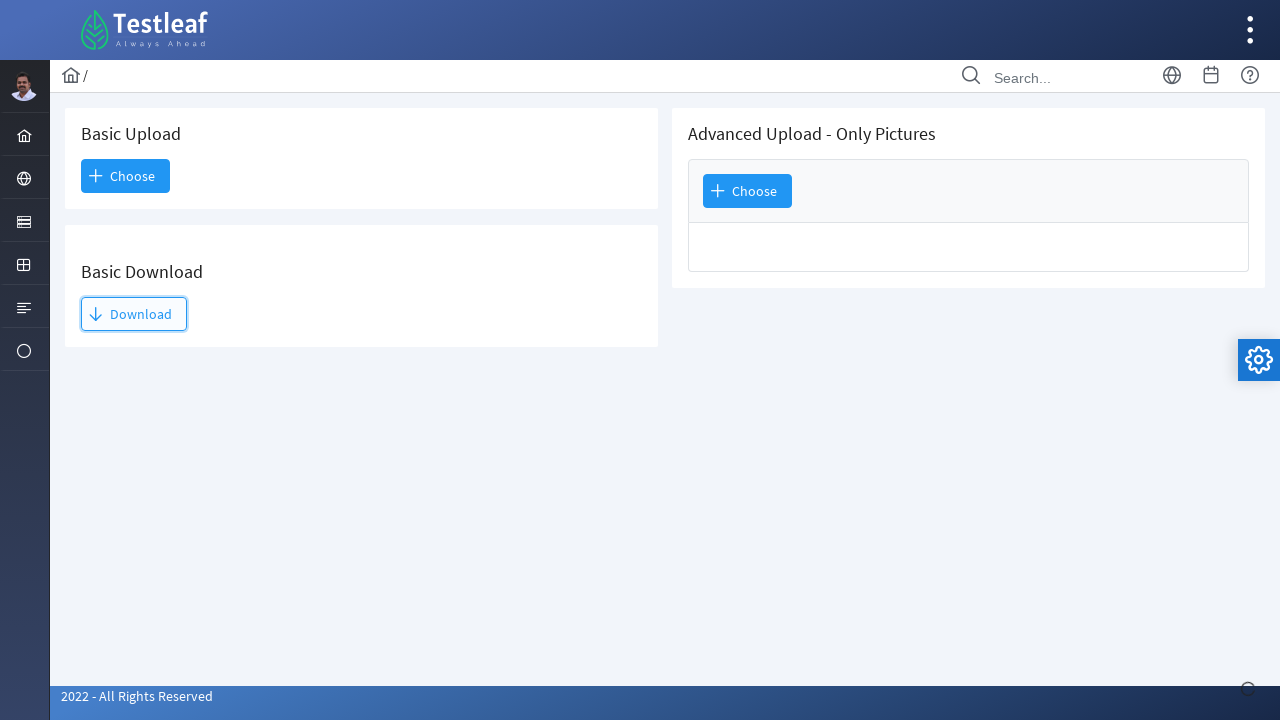

Waited 3 seconds for download to initiate
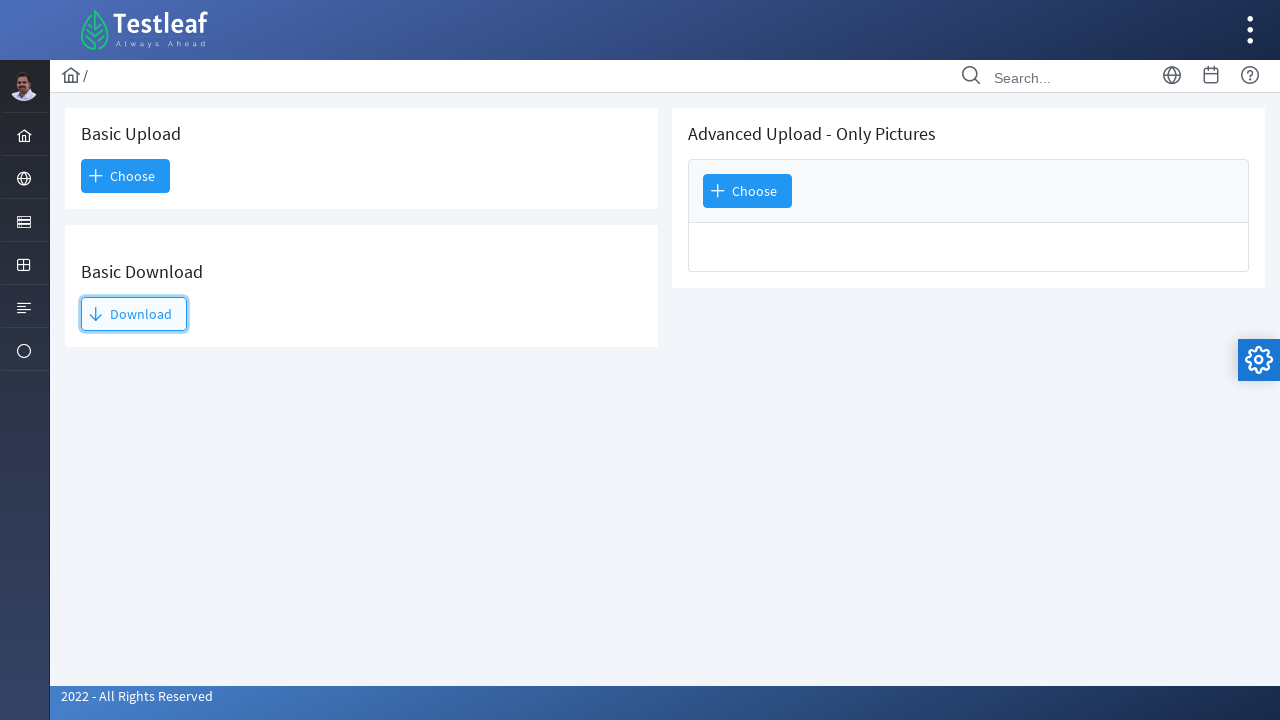

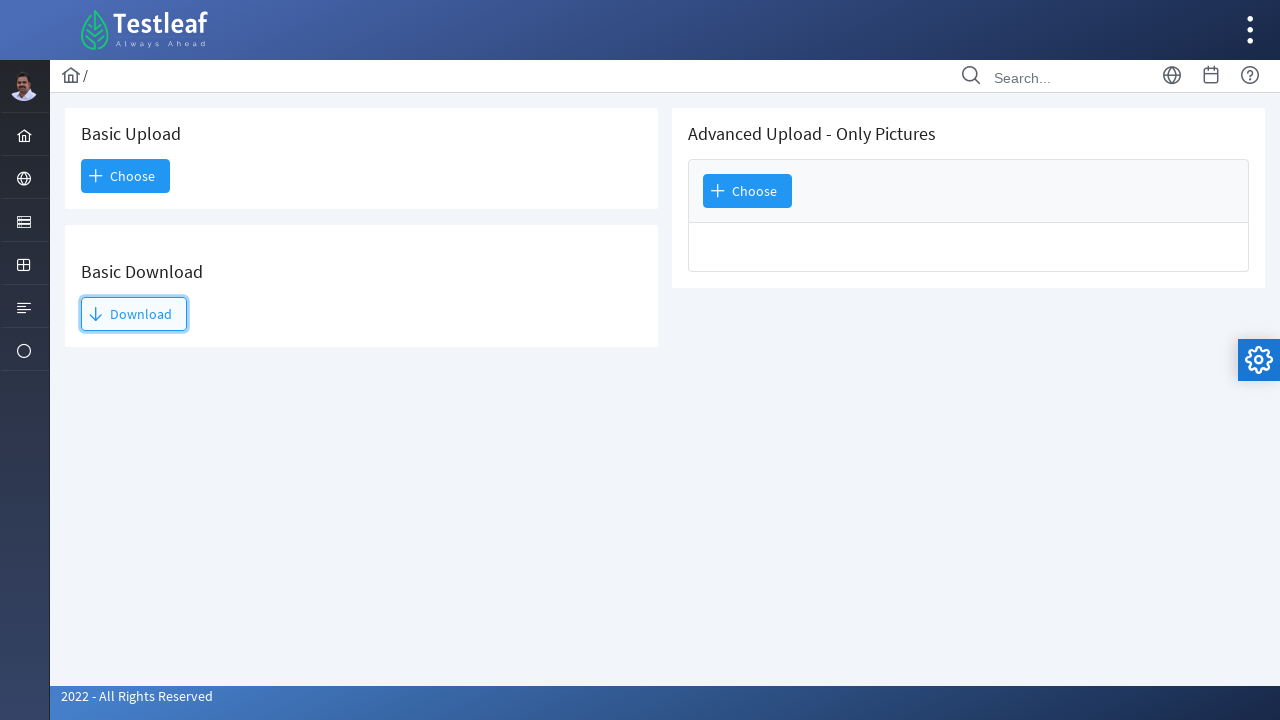